Tests gender selection functionality by clicking the male option on a WebGL collectibles page and waiting for the page to stabilize.

Starting URL: https://webglsamples.org/collectibles/index.html

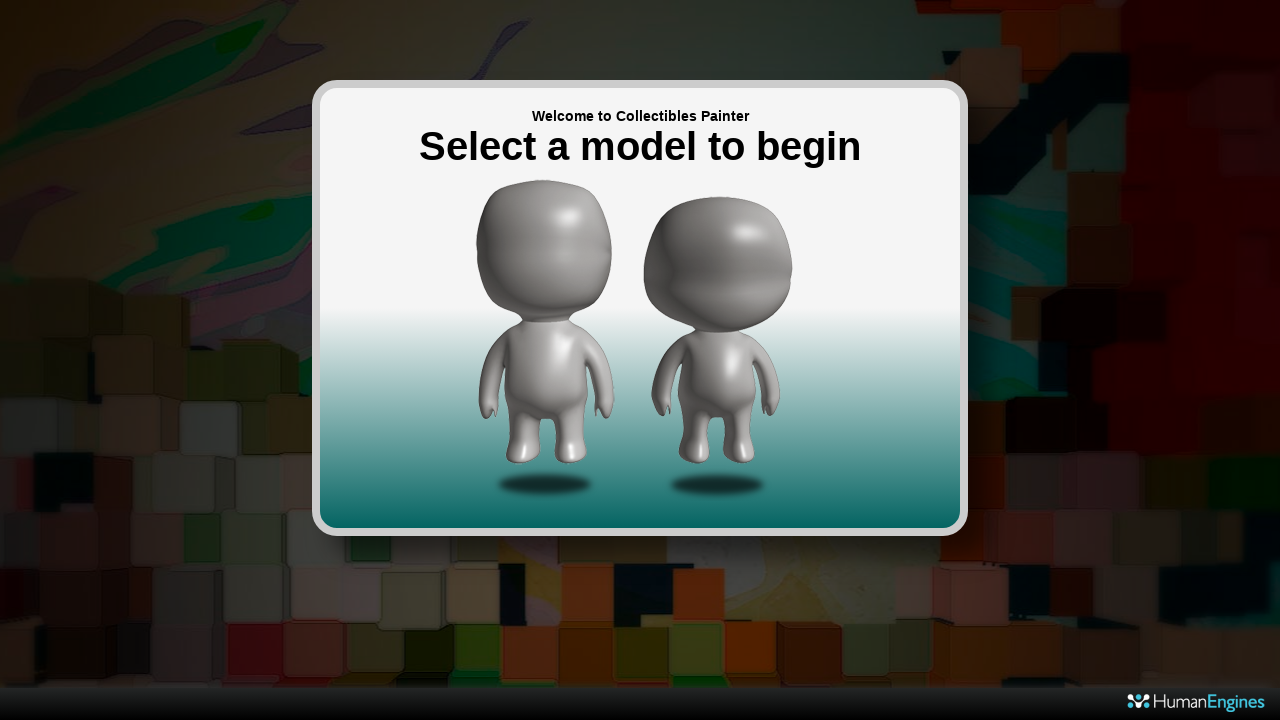

Clicked male gender selection option (#dollbaseMale) at (545, 340) on #dollbaseMale
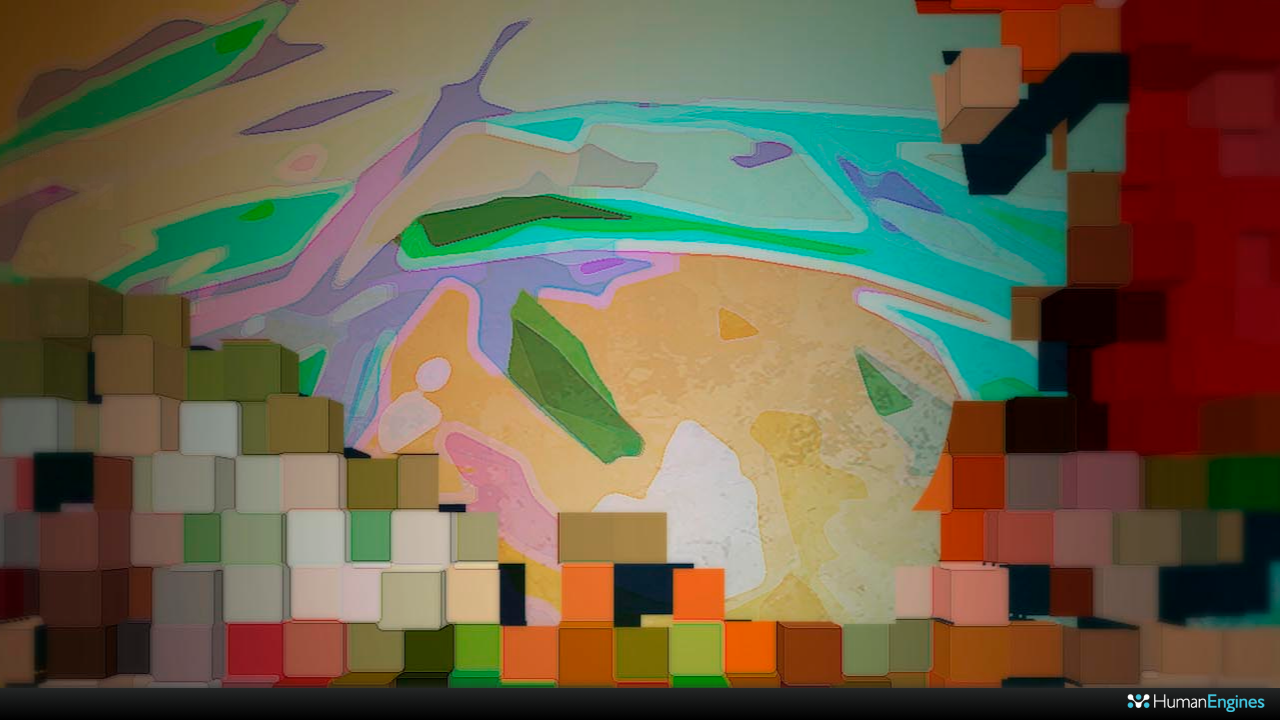

Waited 1000ms for page to stabilize after gender selection
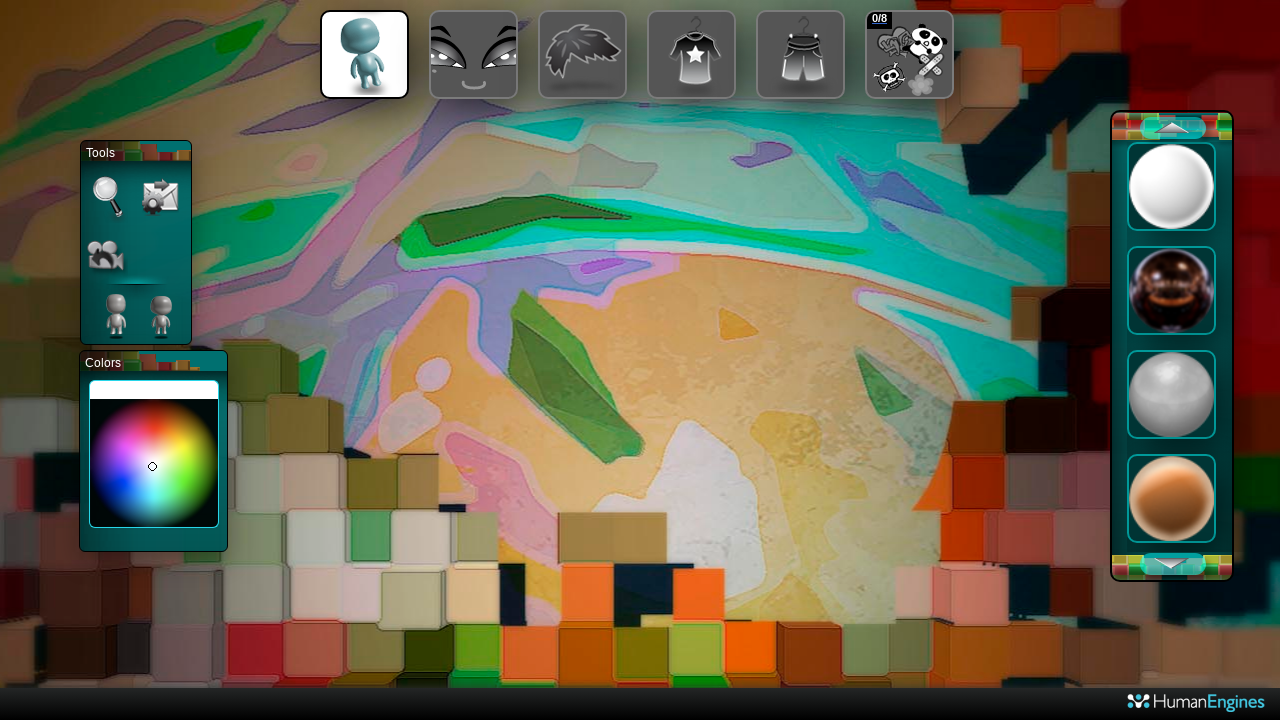

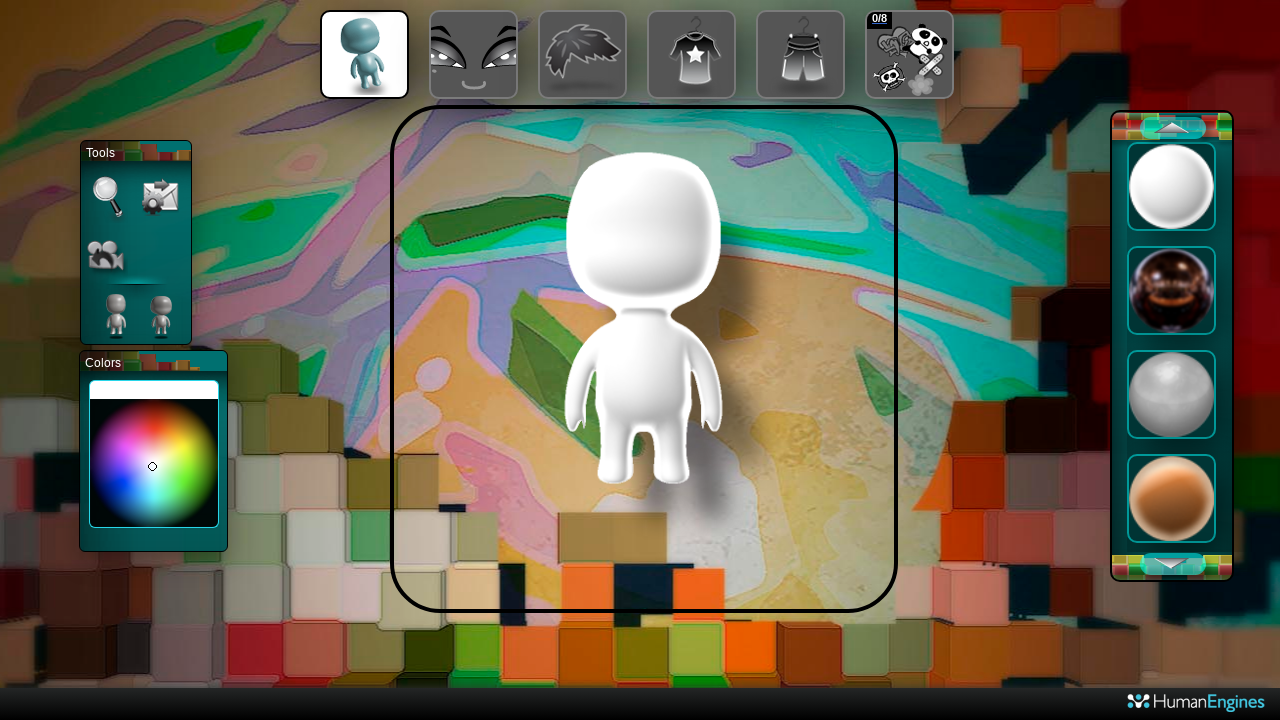